Tests modal functionality by opening a modal and clicking the close button

Starting URL: https://formy-project.herokuapp.com/modal

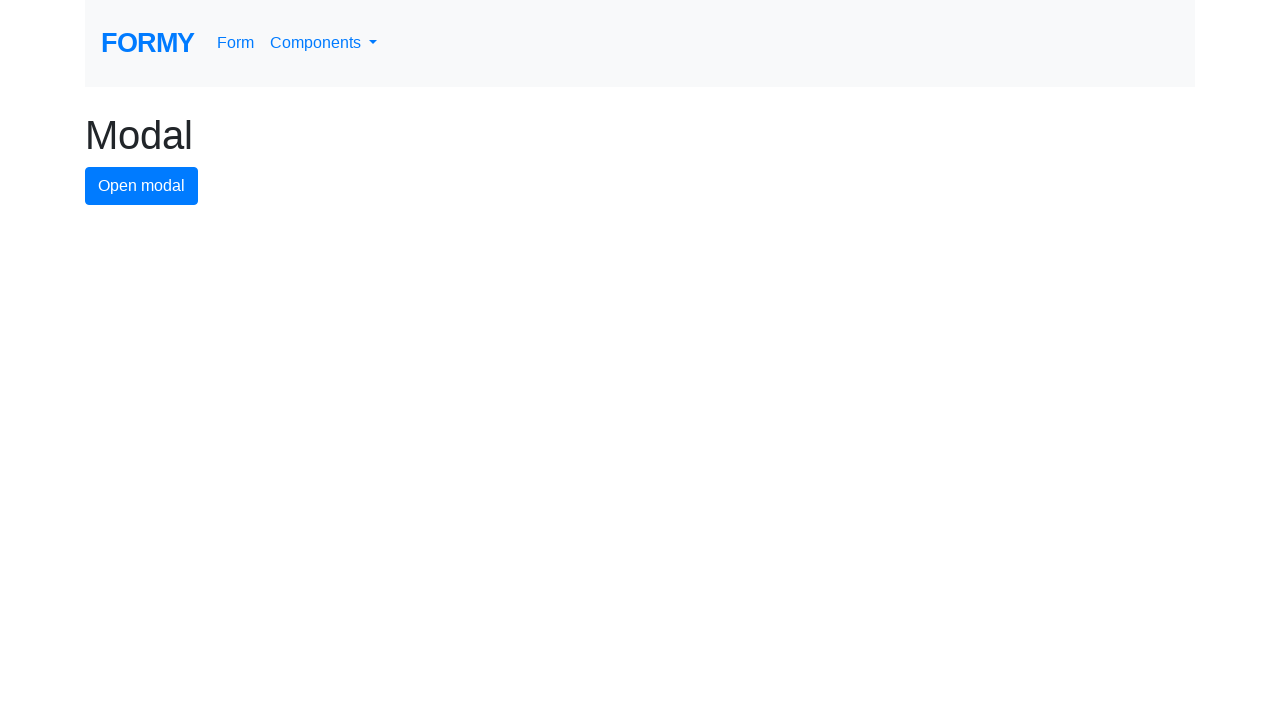

Clicked button to open modal at (142, 186) on #modal-button
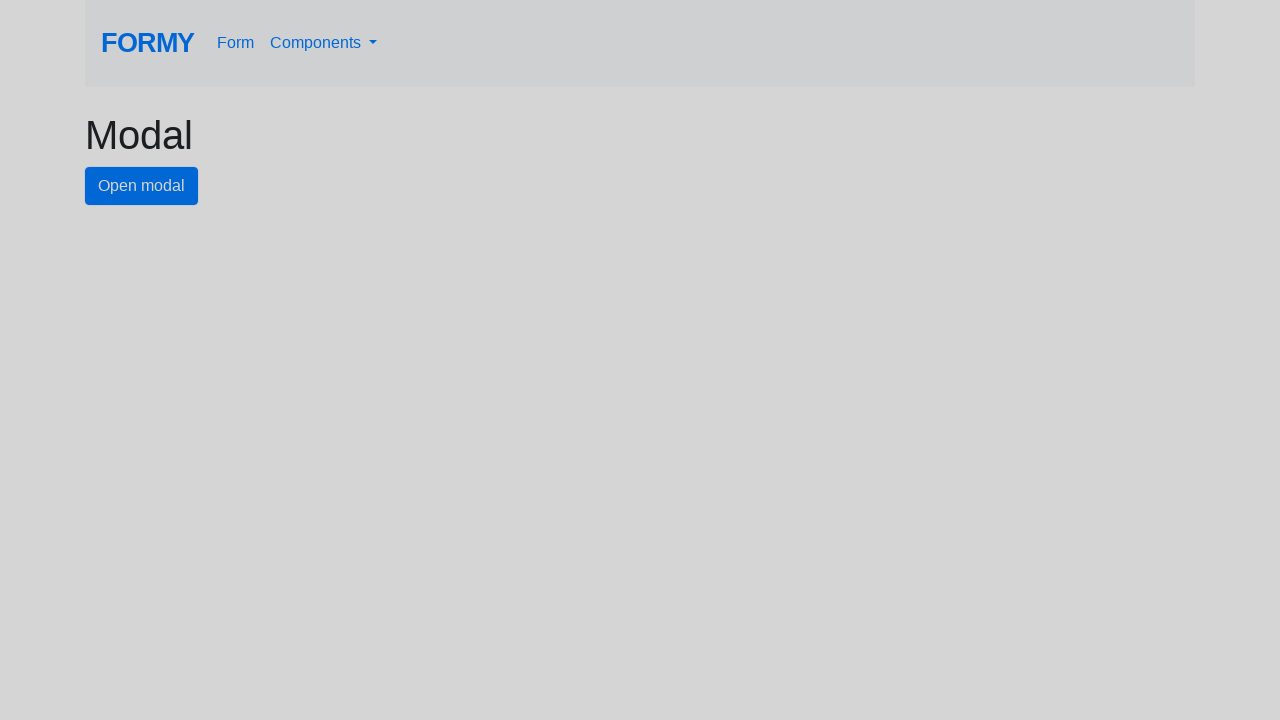

Close button appeared and is visible
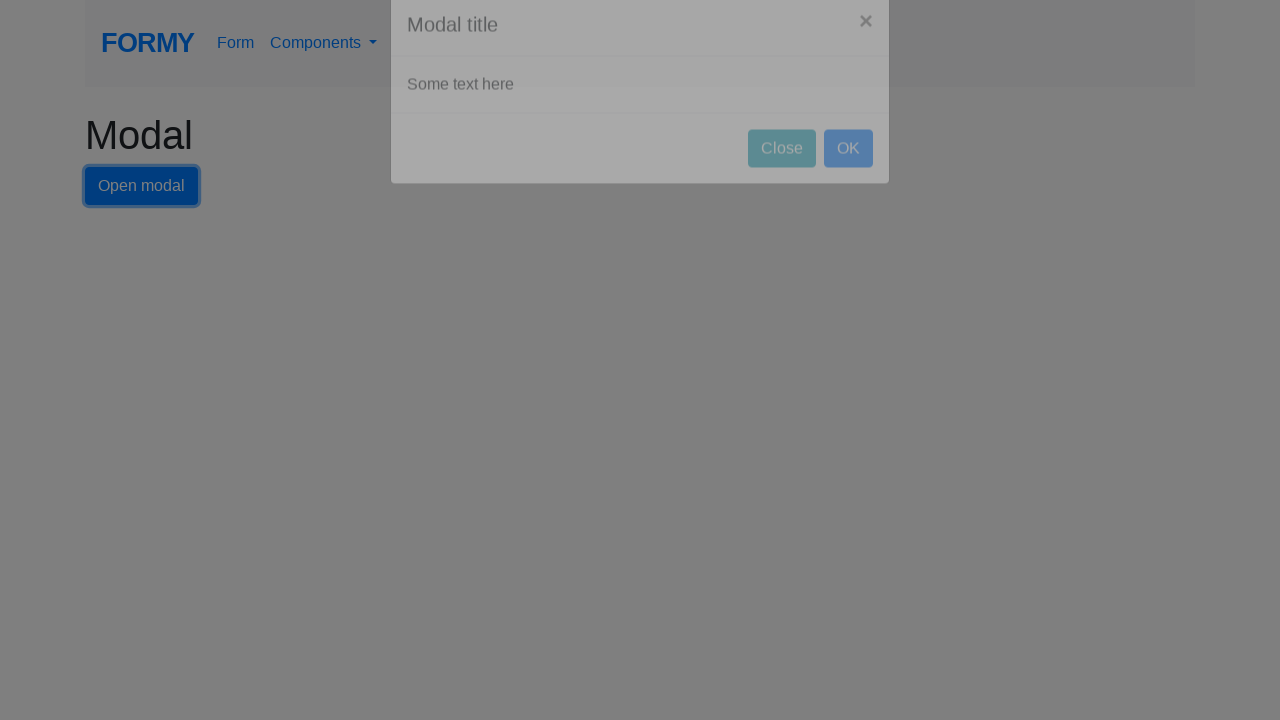

Clicked close button to close modal at (782, 184) on #close-button
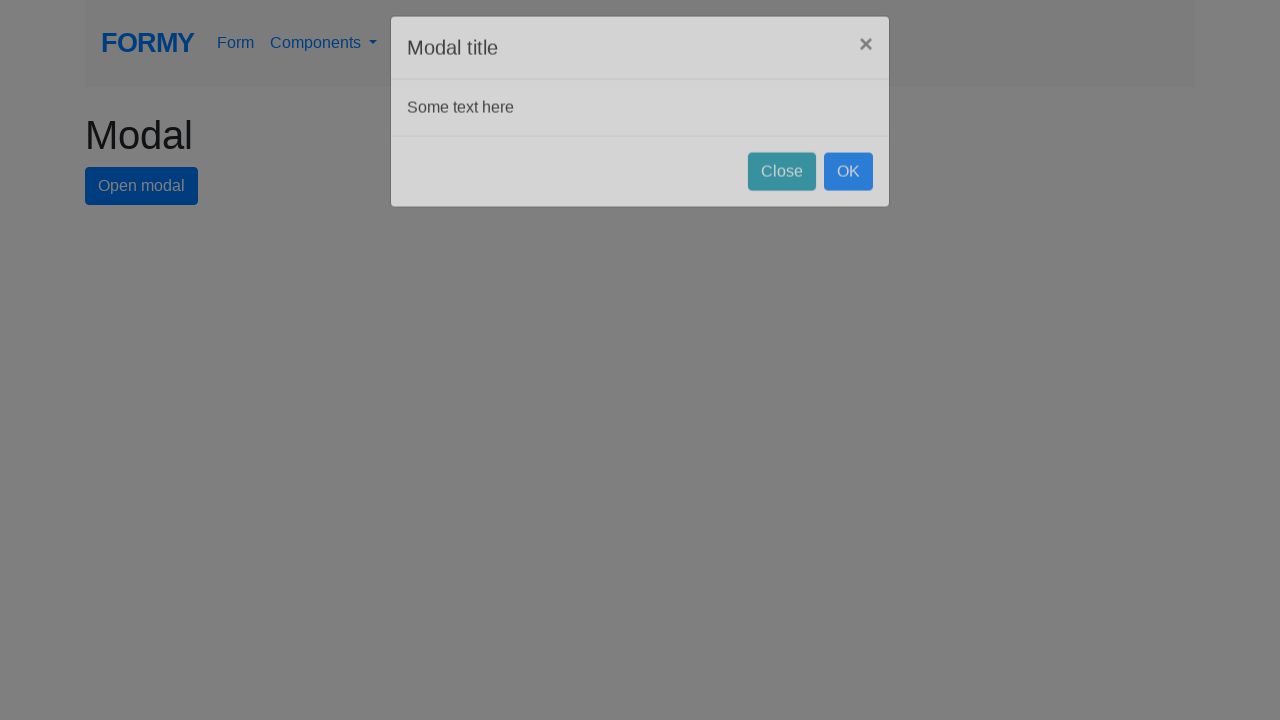

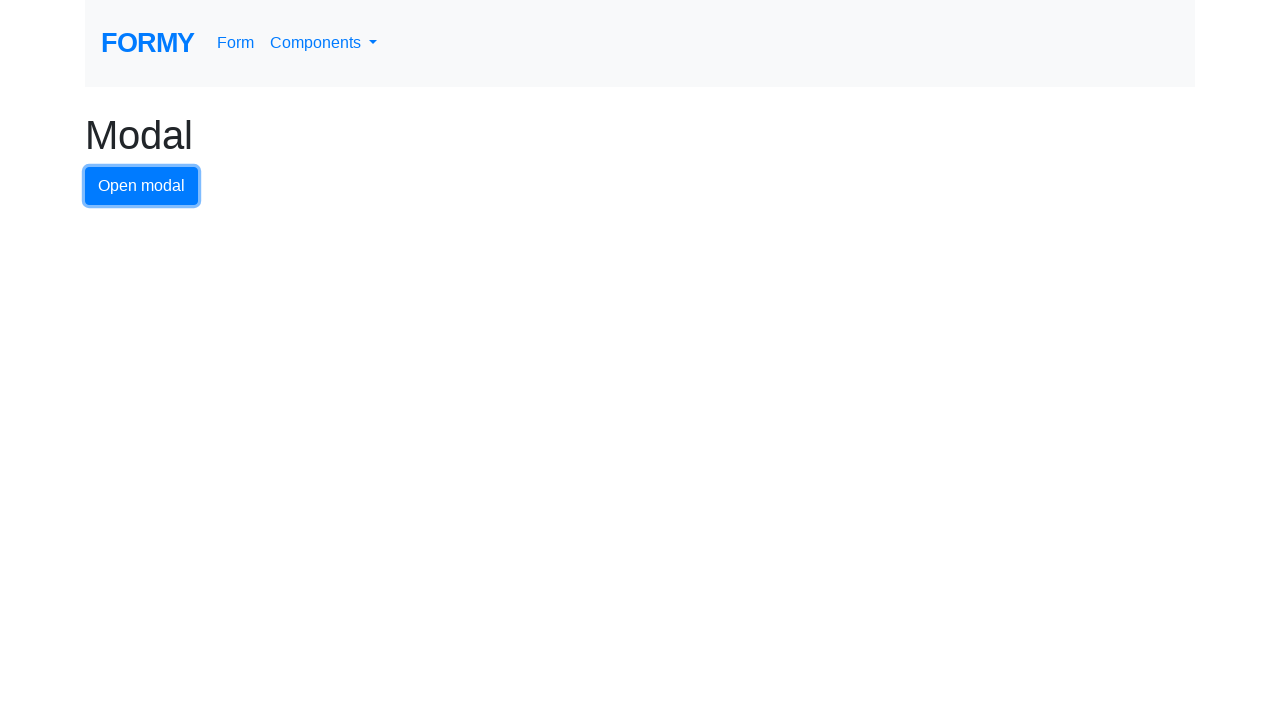